Tests drag and drop functionality by dragging an element from source to target container

Starting URL: https://leafground.com/drag.xhtml

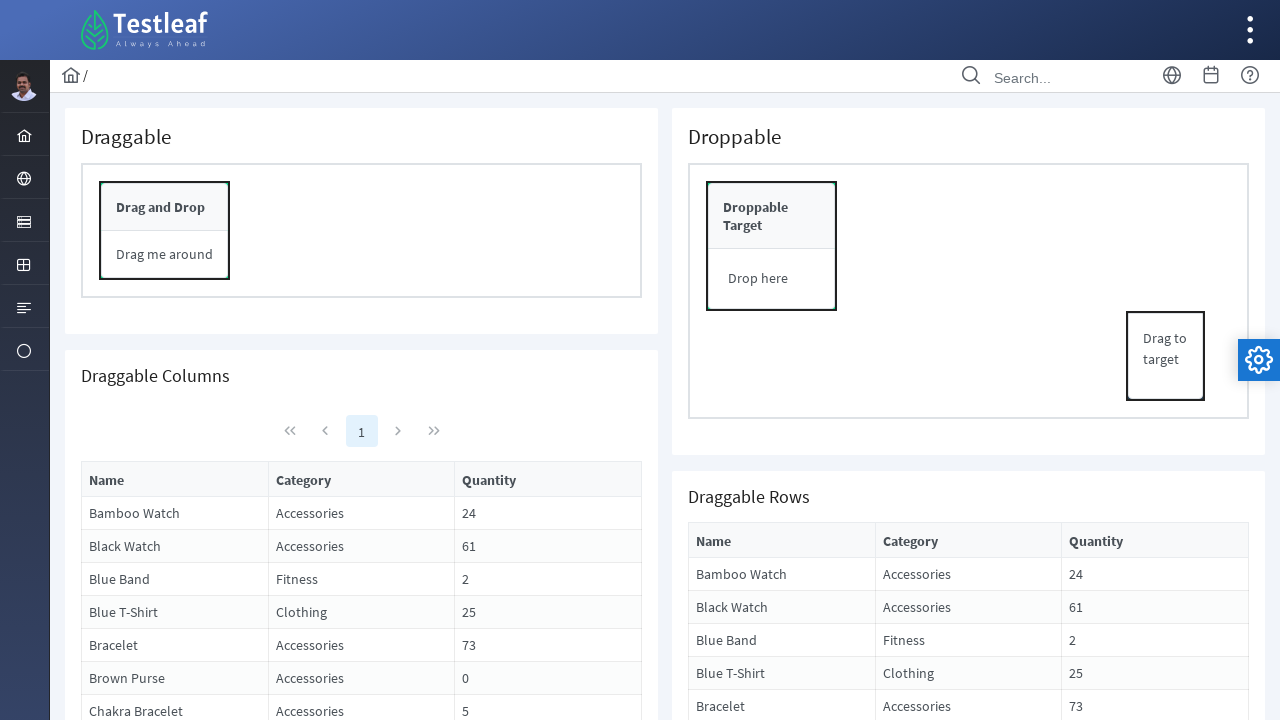

Located source element for drag and drop
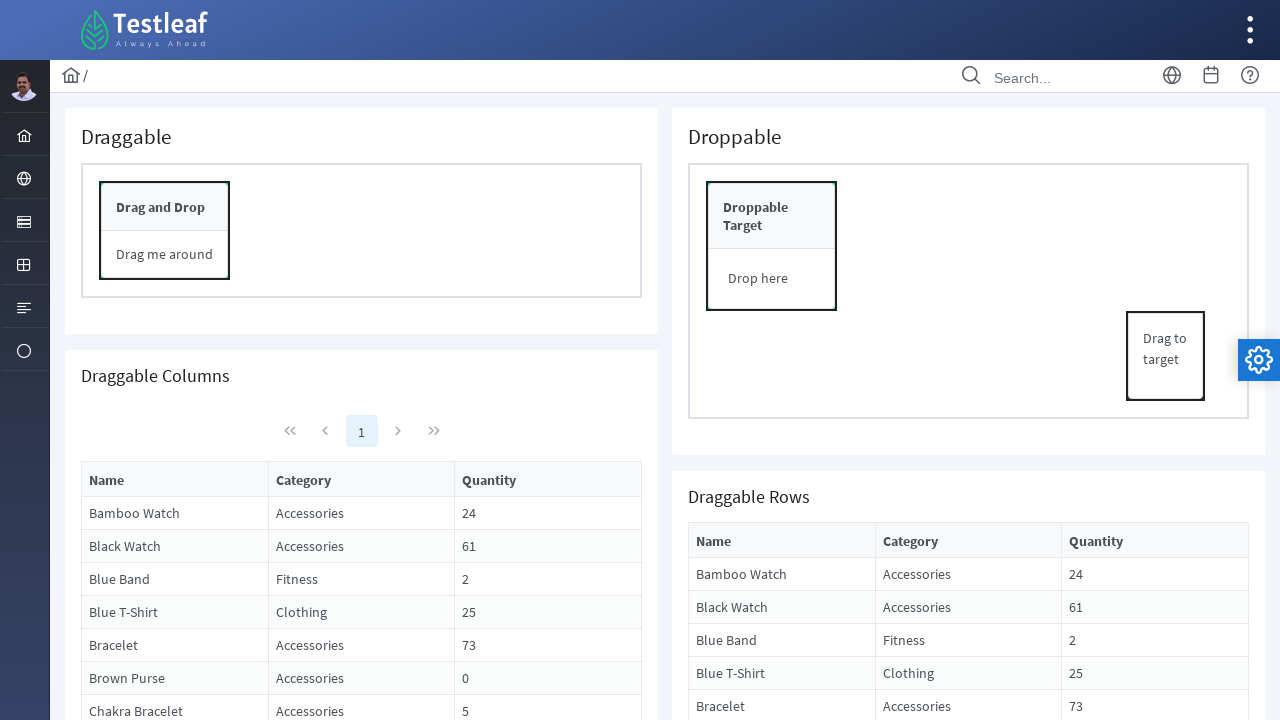

Located target element for drag and drop
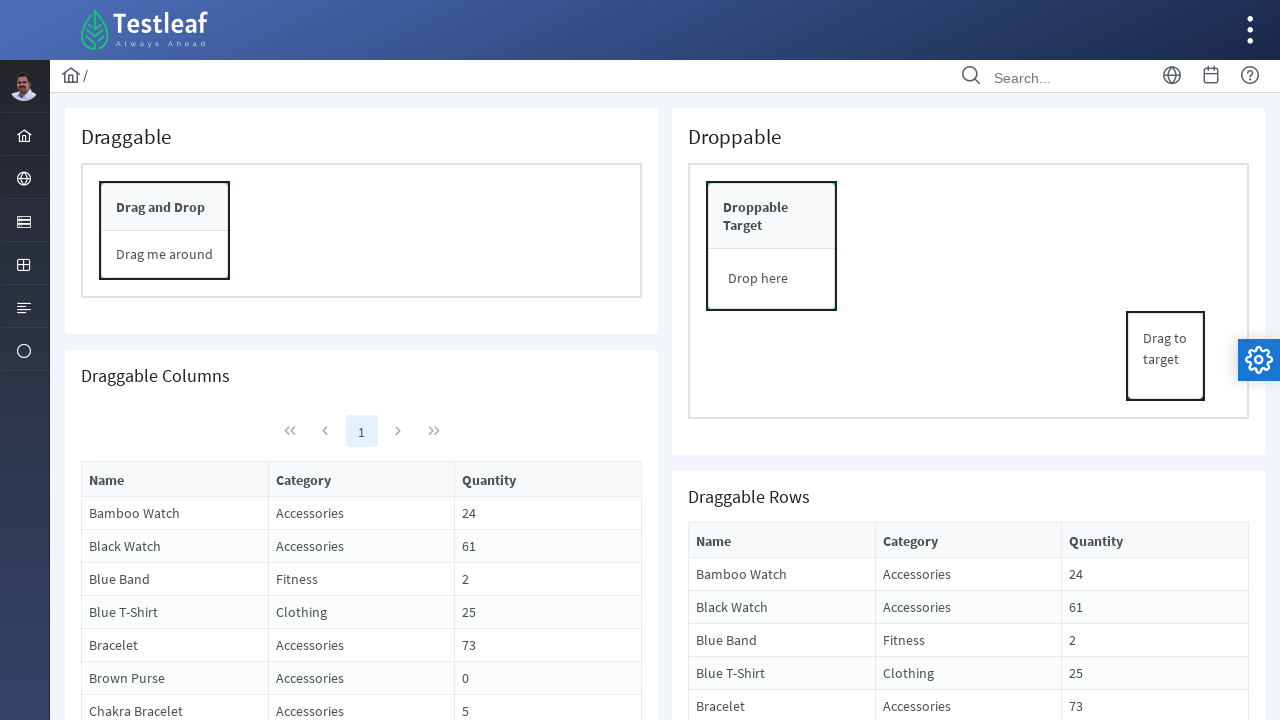

Dragged element from source to target container at (772, 279)
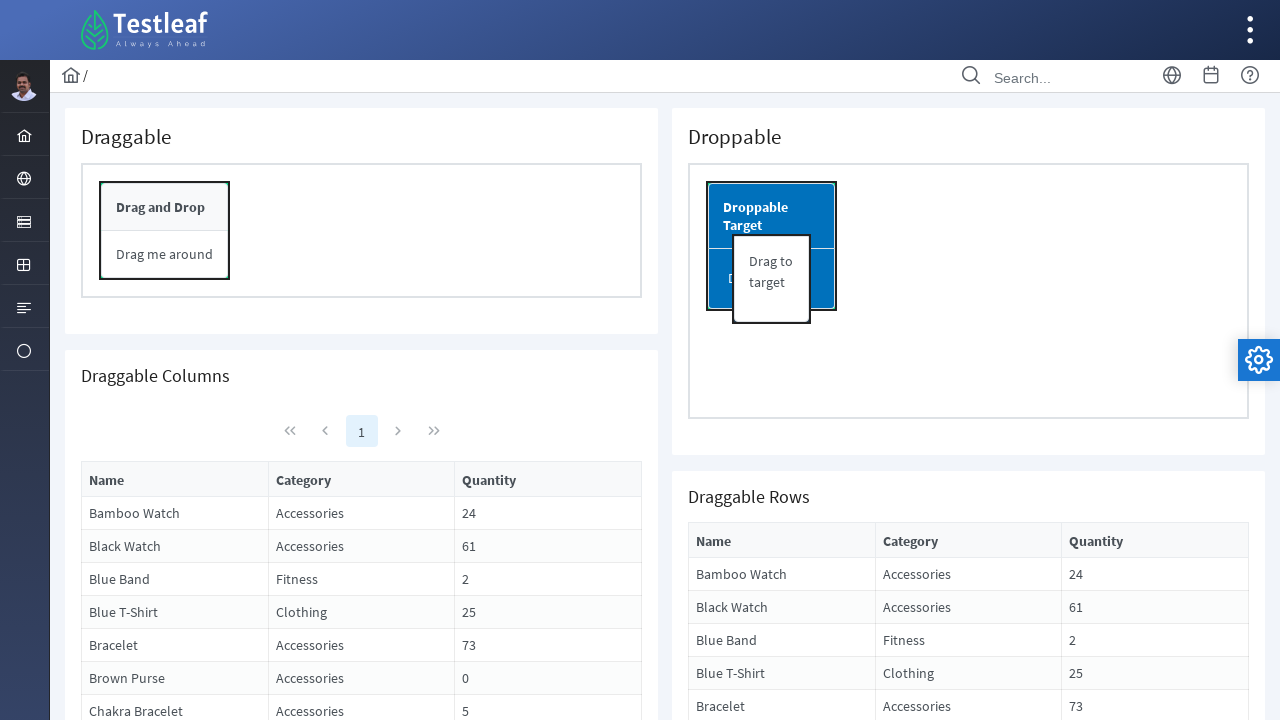

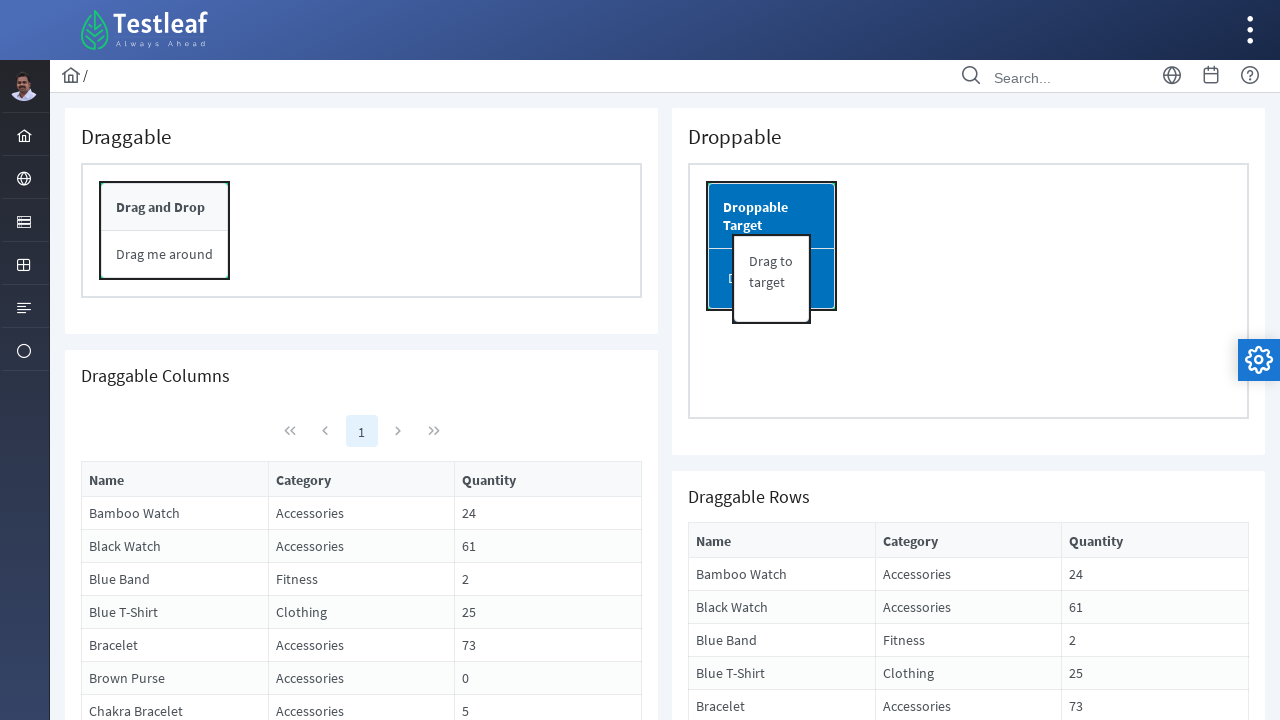